Tests that clicking Clear completed button removes completed items from the list

Starting URL: https://demo.playwright.dev/todomvc

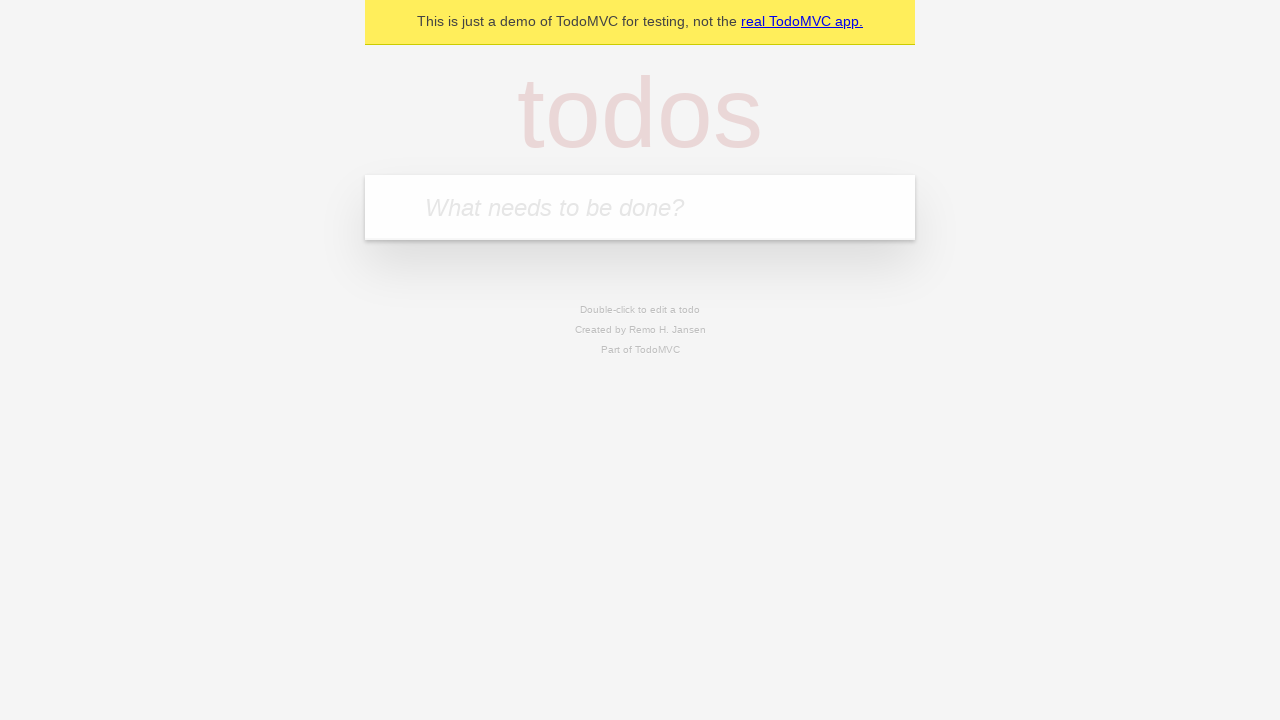

Filled todo input with 'buy some cheese' on internal:attr=[placeholder="What needs to be done?"i]
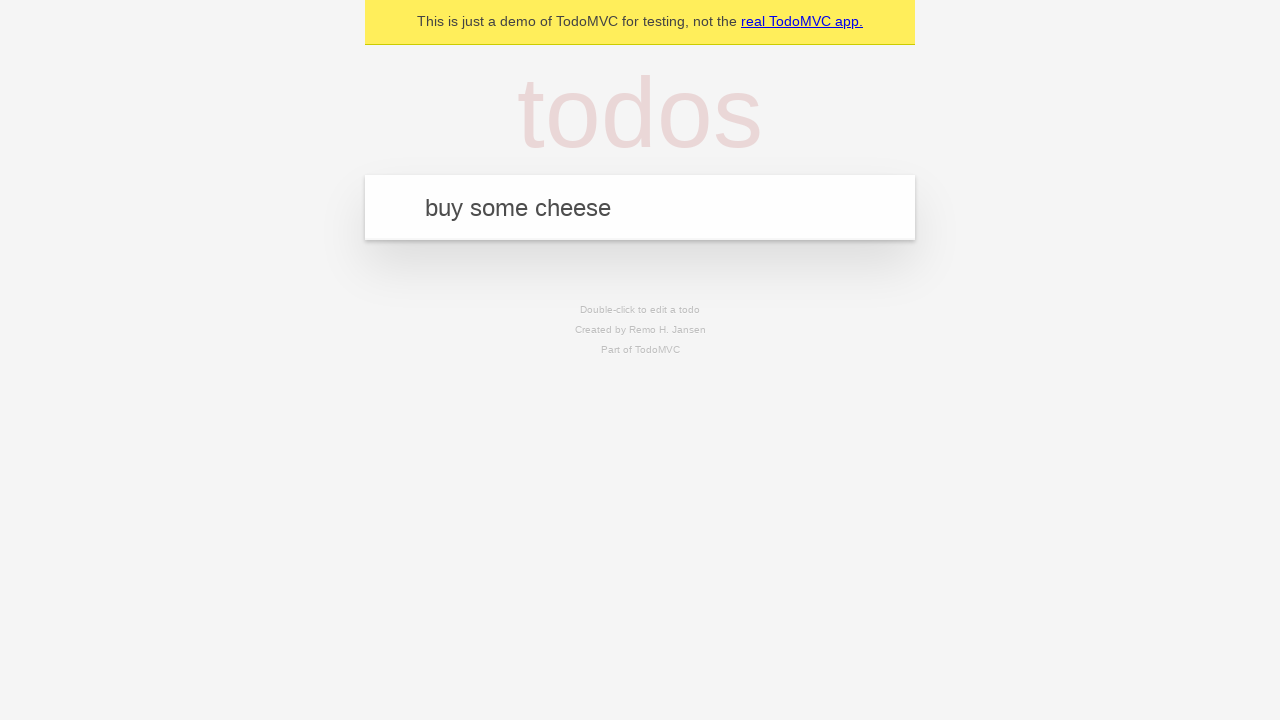

Pressed Enter to create first todo item on internal:attr=[placeholder="What needs to be done?"i]
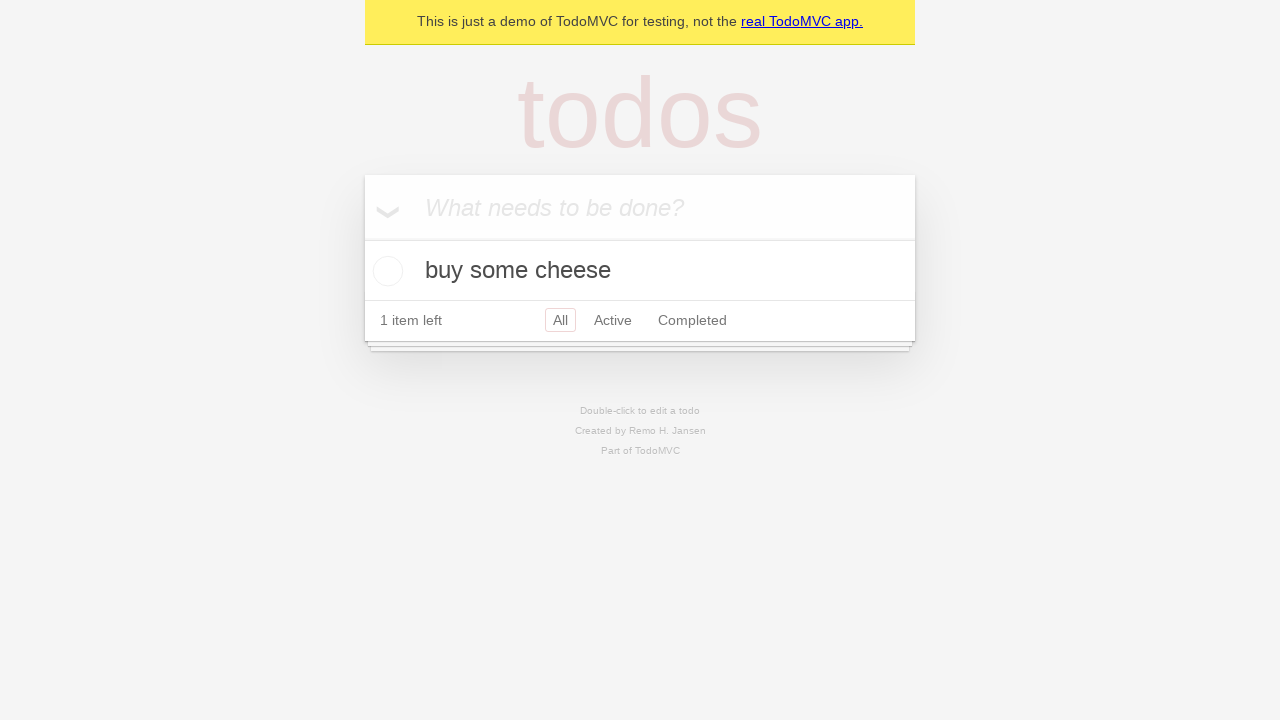

Filled todo input with 'feed the cat' on internal:attr=[placeholder="What needs to be done?"i]
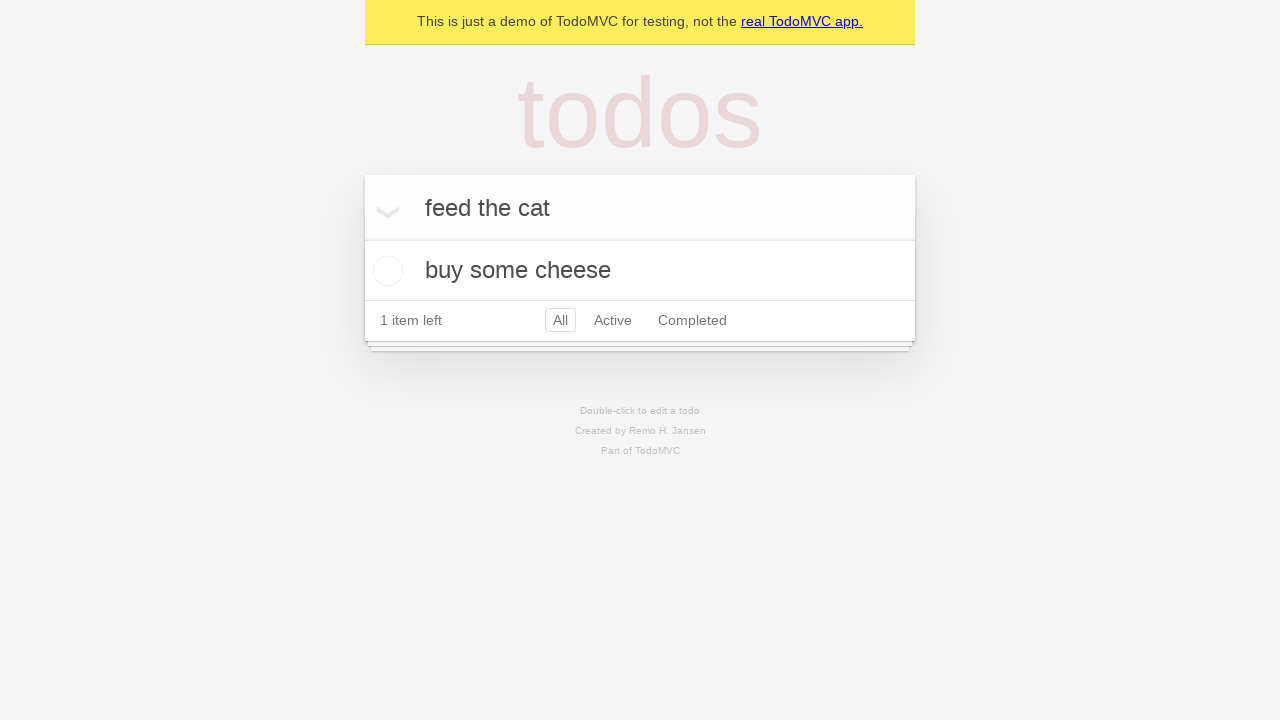

Pressed Enter to create second todo item on internal:attr=[placeholder="What needs to be done?"i]
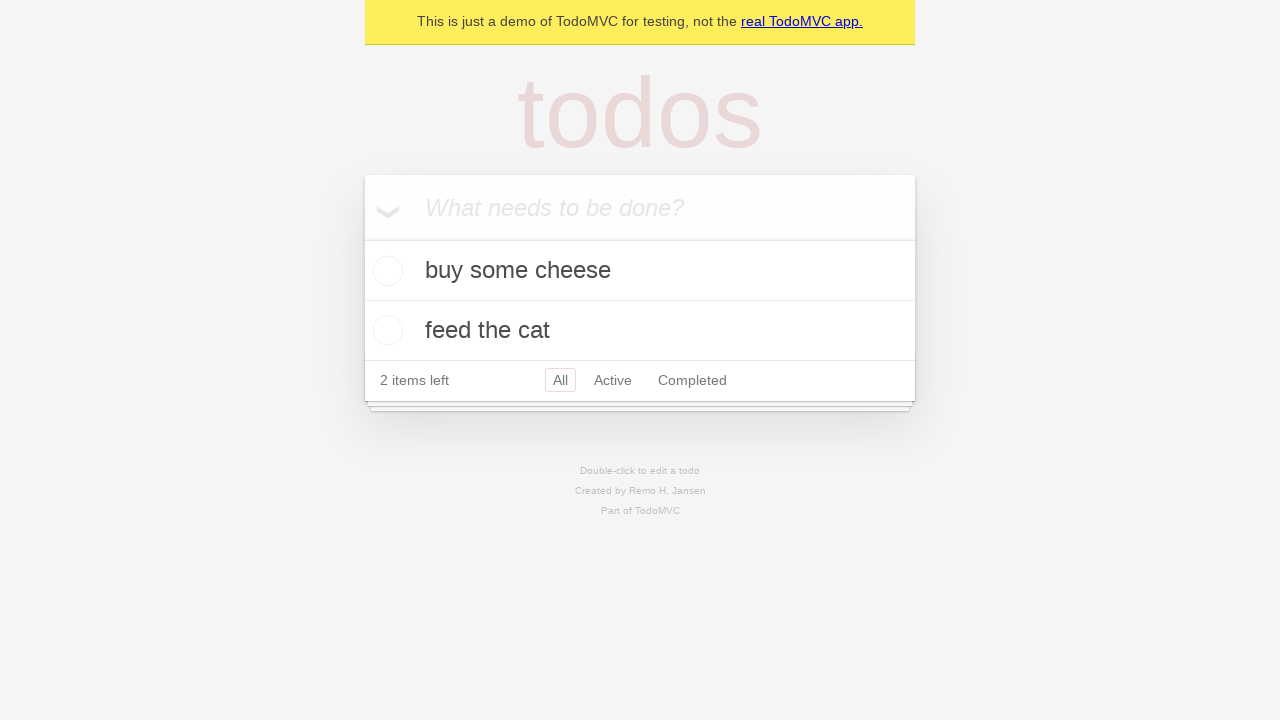

Filled todo input with 'book a doctors appointment' on internal:attr=[placeholder="What needs to be done?"i]
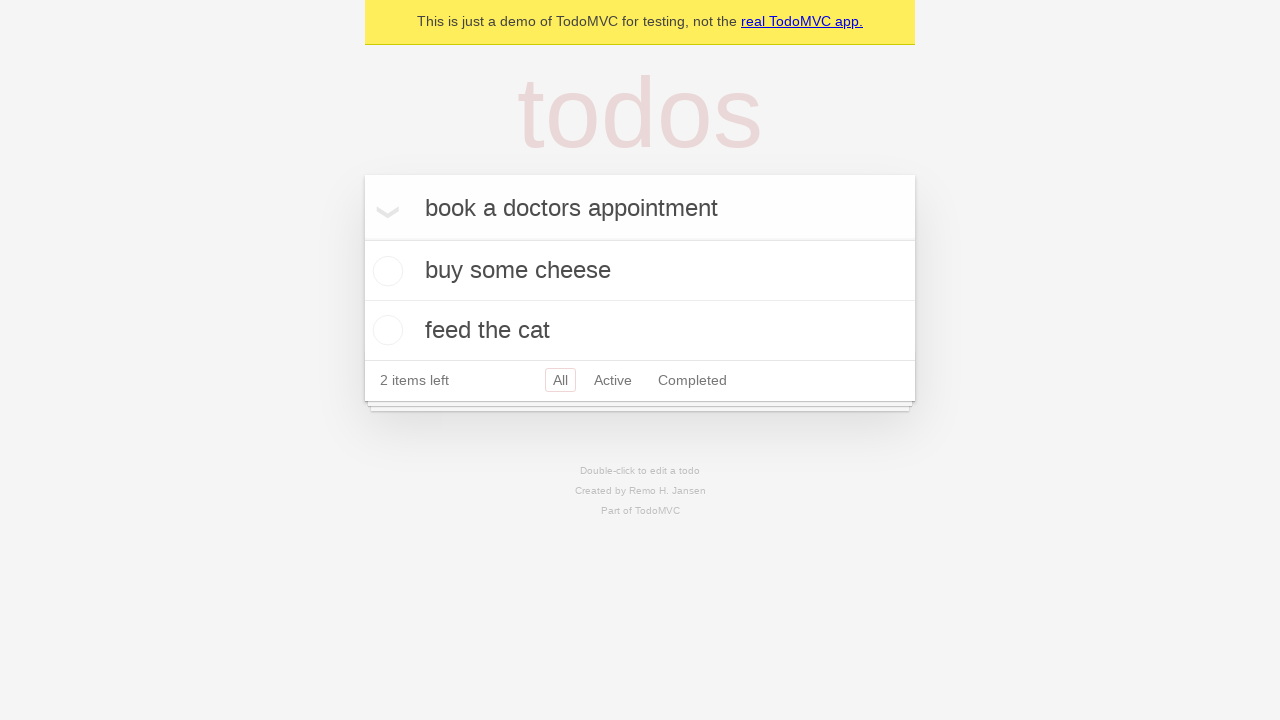

Pressed Enter to create third todo item on internal:attr=[placeholder="What needs to be done?"i]
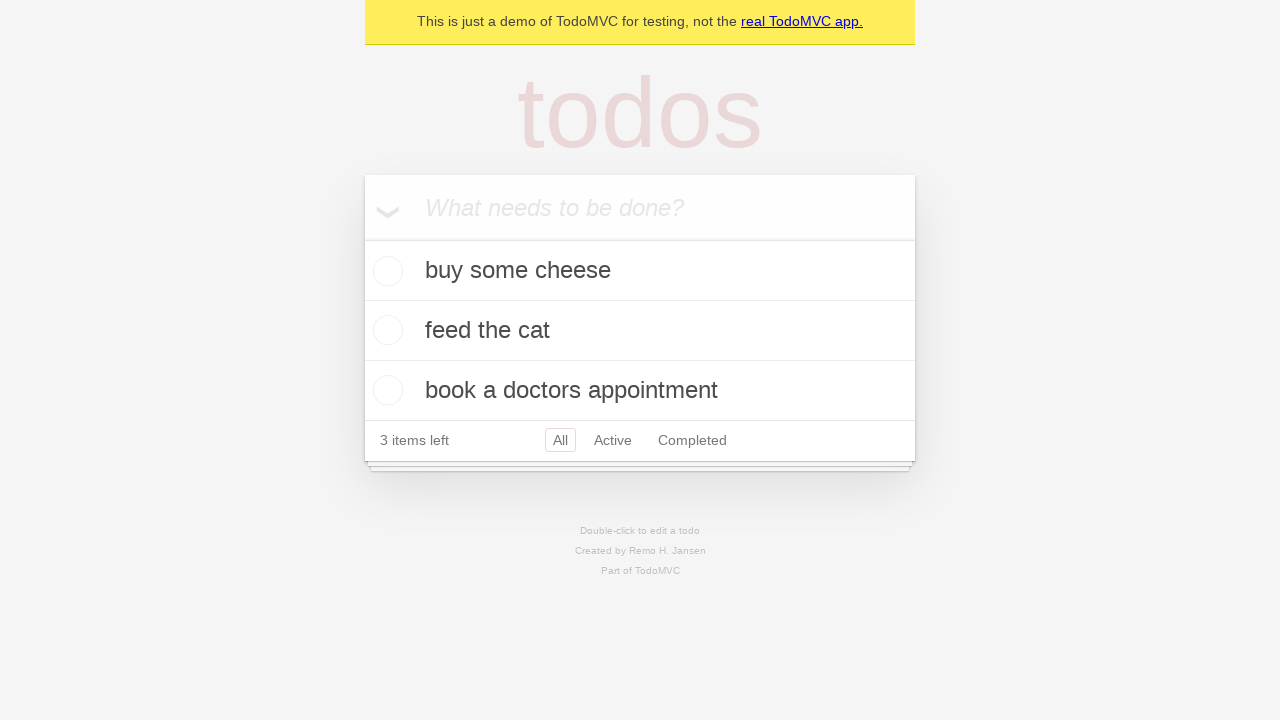

Checked the second todo item 'feed the cat' at (385, 330) on internal:testid=[data-testid="todo-item"s] >> nth=1 >> internal:role=checkbox
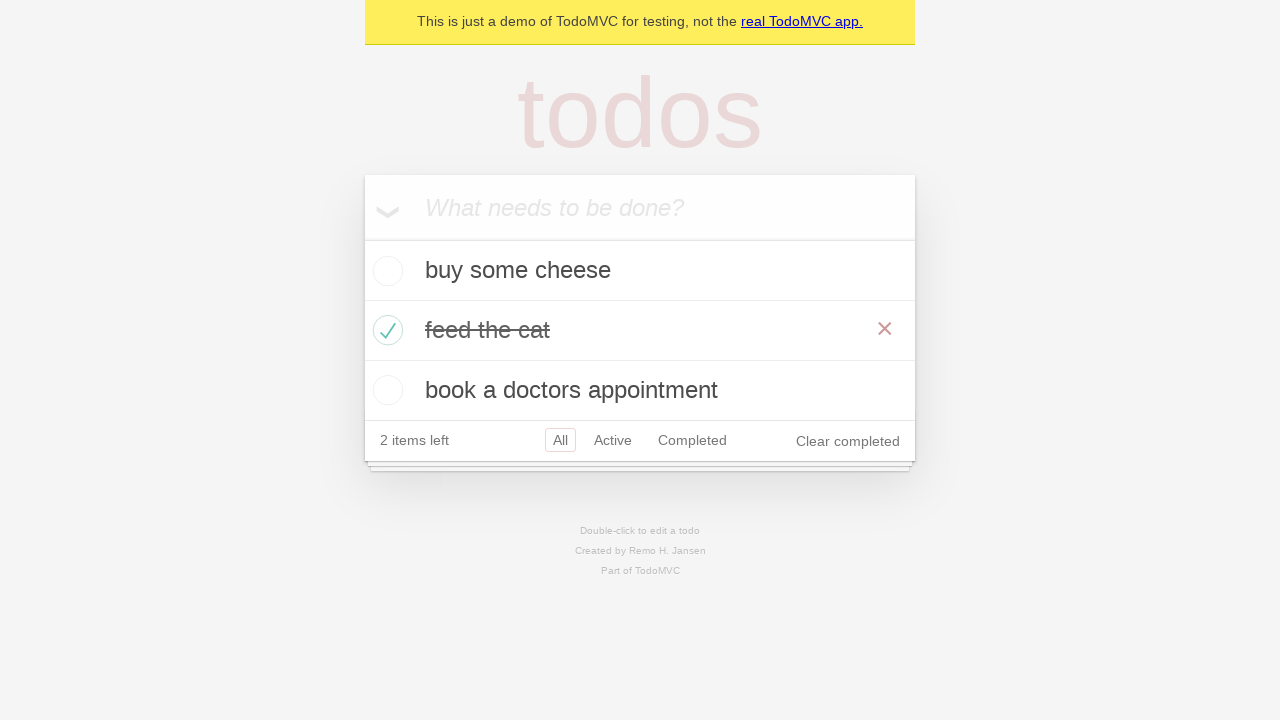

Clicked 'Clear completed' button to remove completed items at (848, 441) on internal:role=button[name="Clear completed"i]
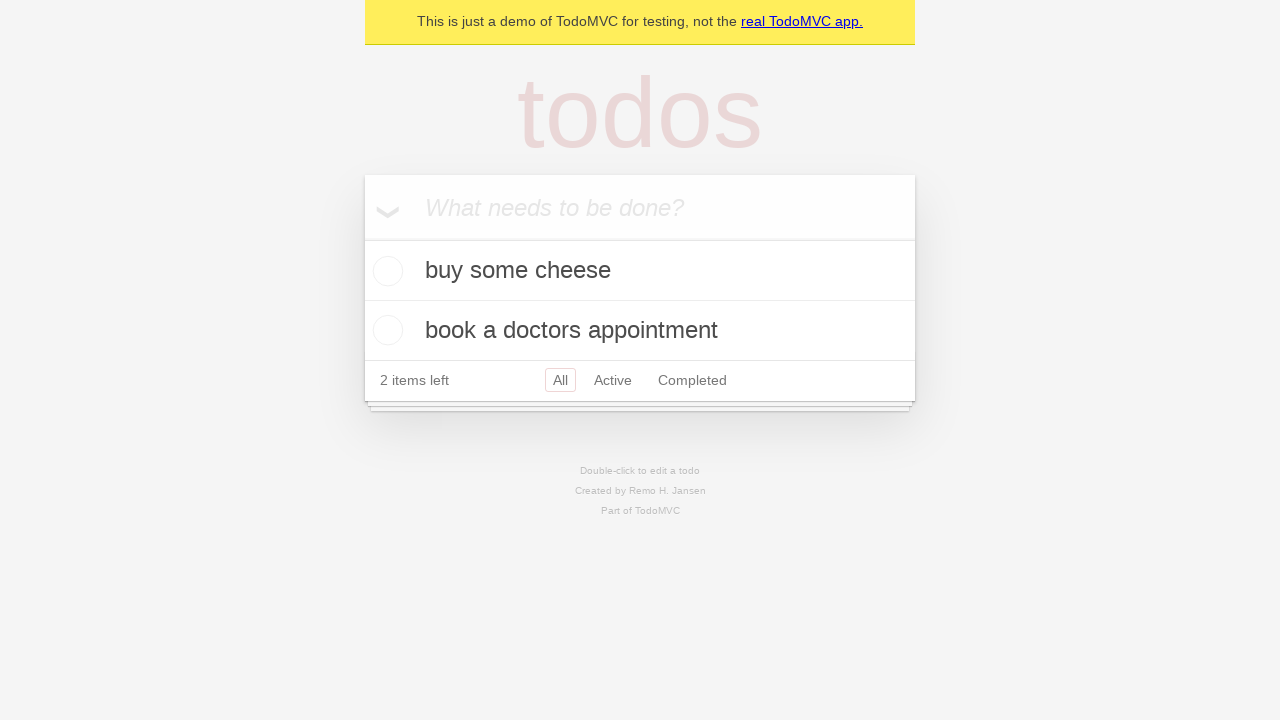

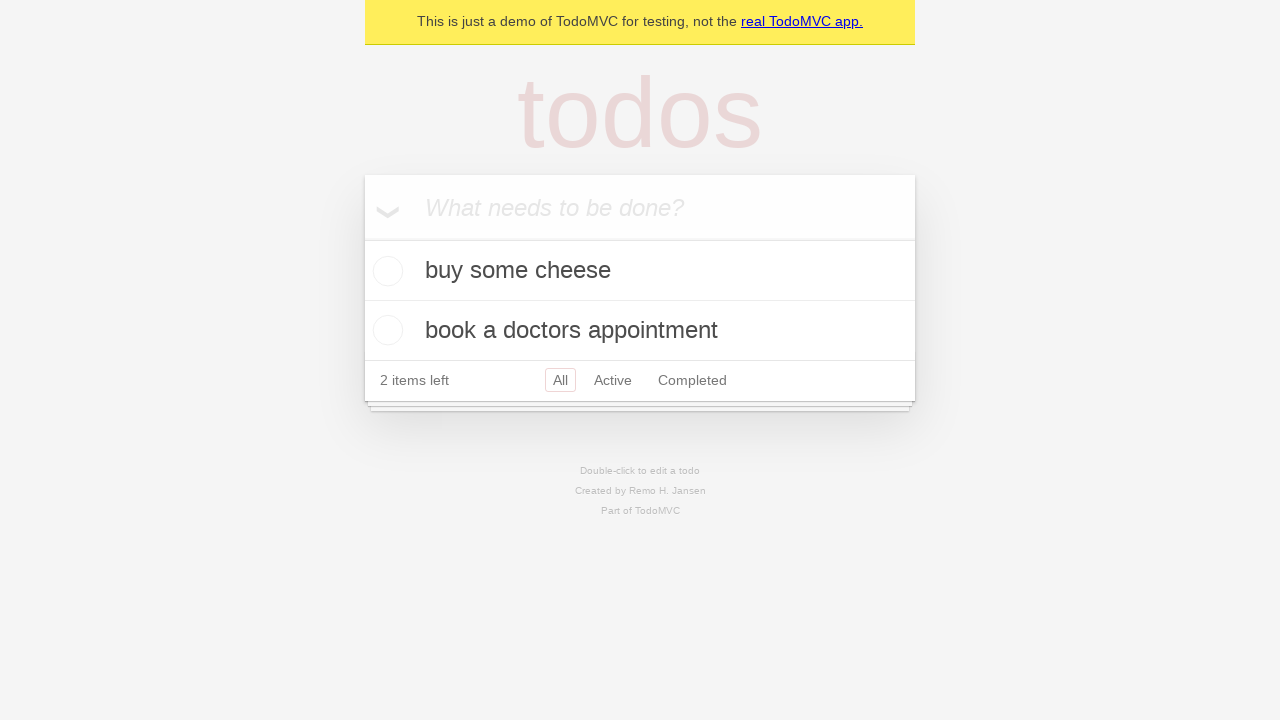